Navigates to Paytm homepage, maximizes the browser window, takes a screenshot, and then minimizes the window.

Starting URL: https://paytm.com/

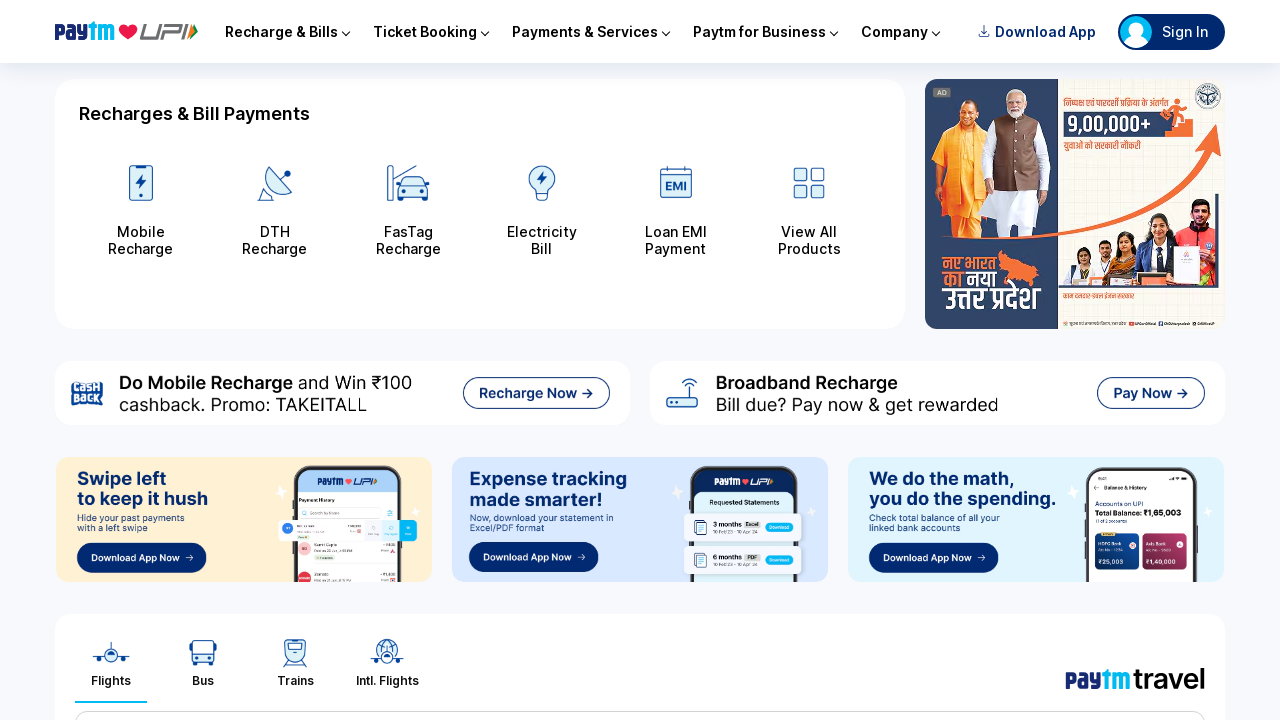

Navigated to Paytm homepage
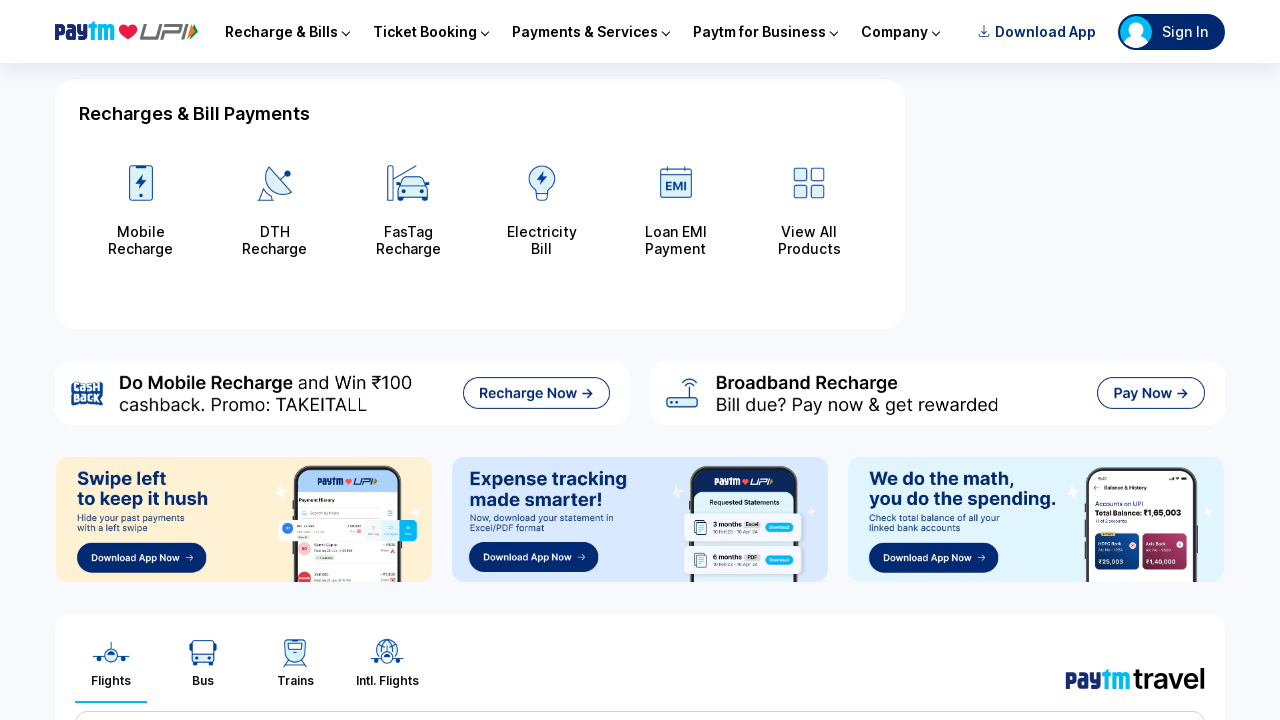

Maximized browser window to 1920x1080
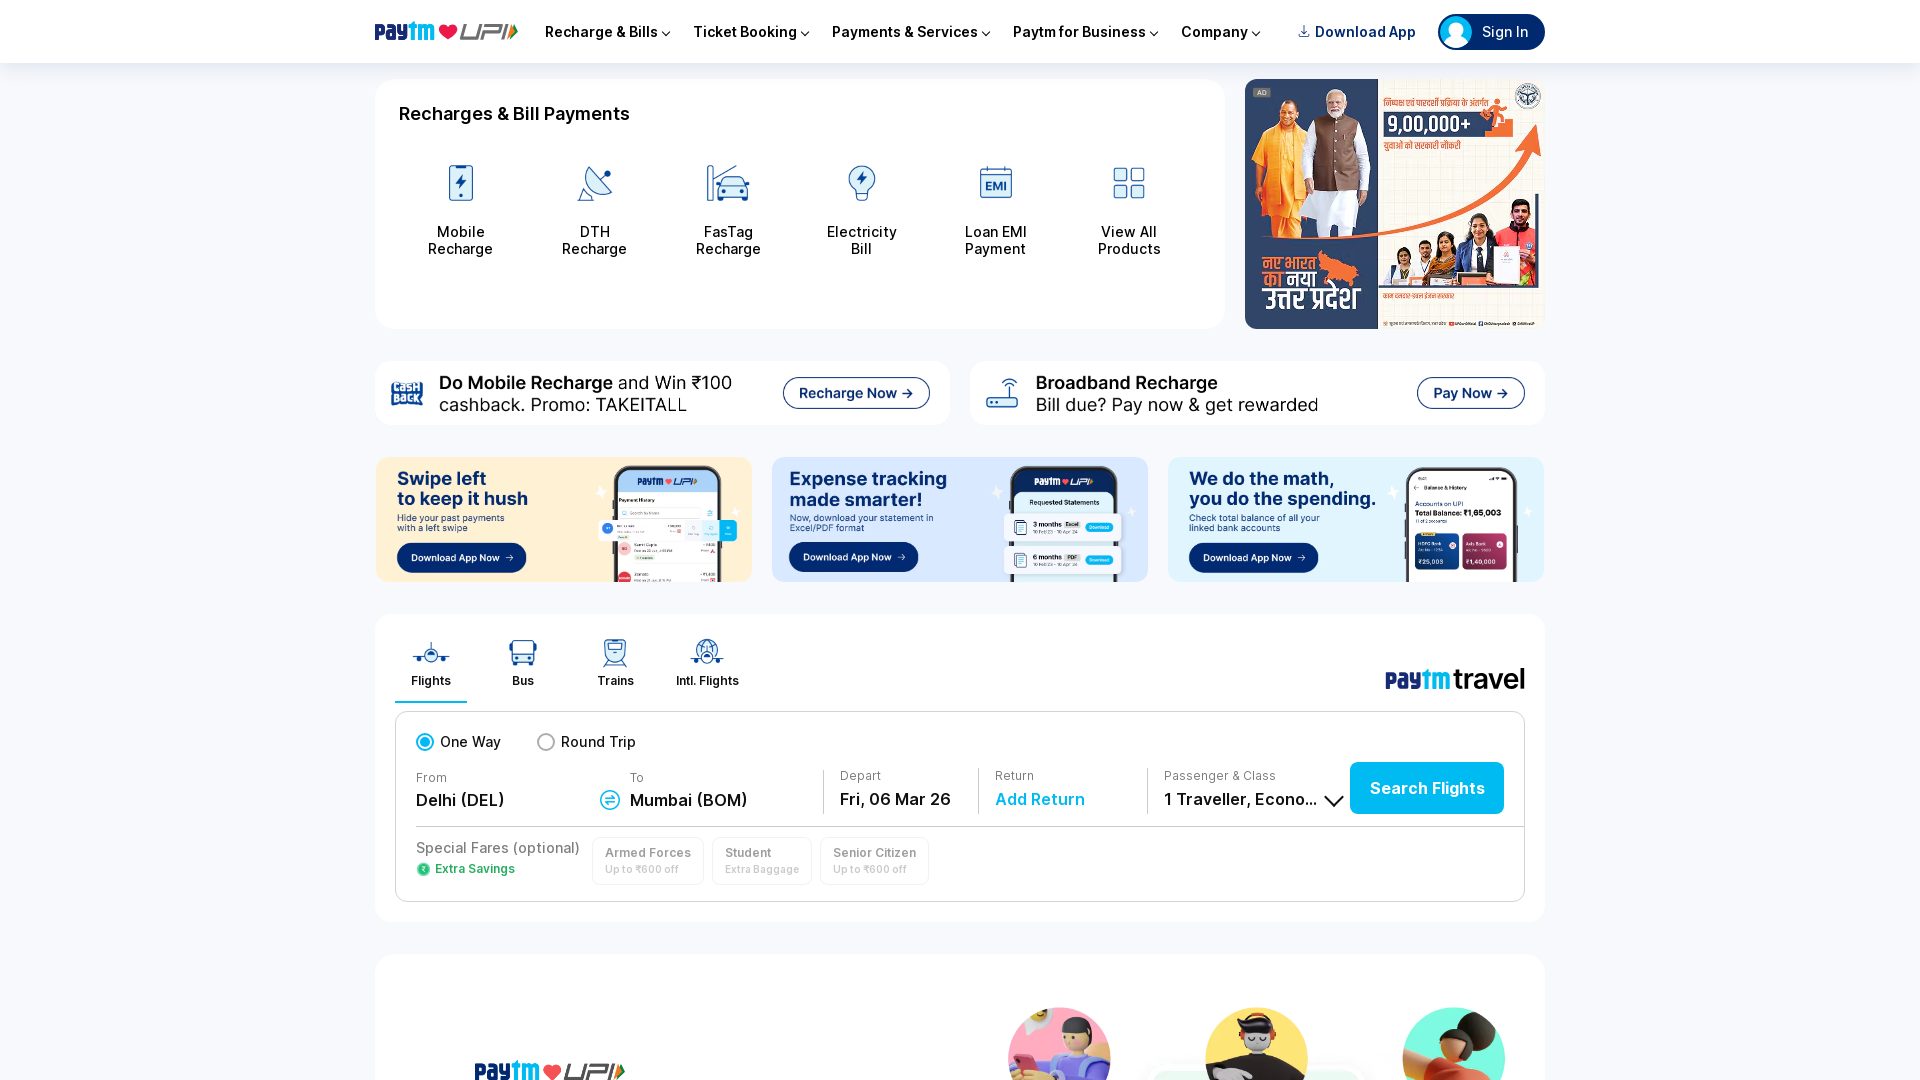

Page loaded completely (domcontentloaded state reached)
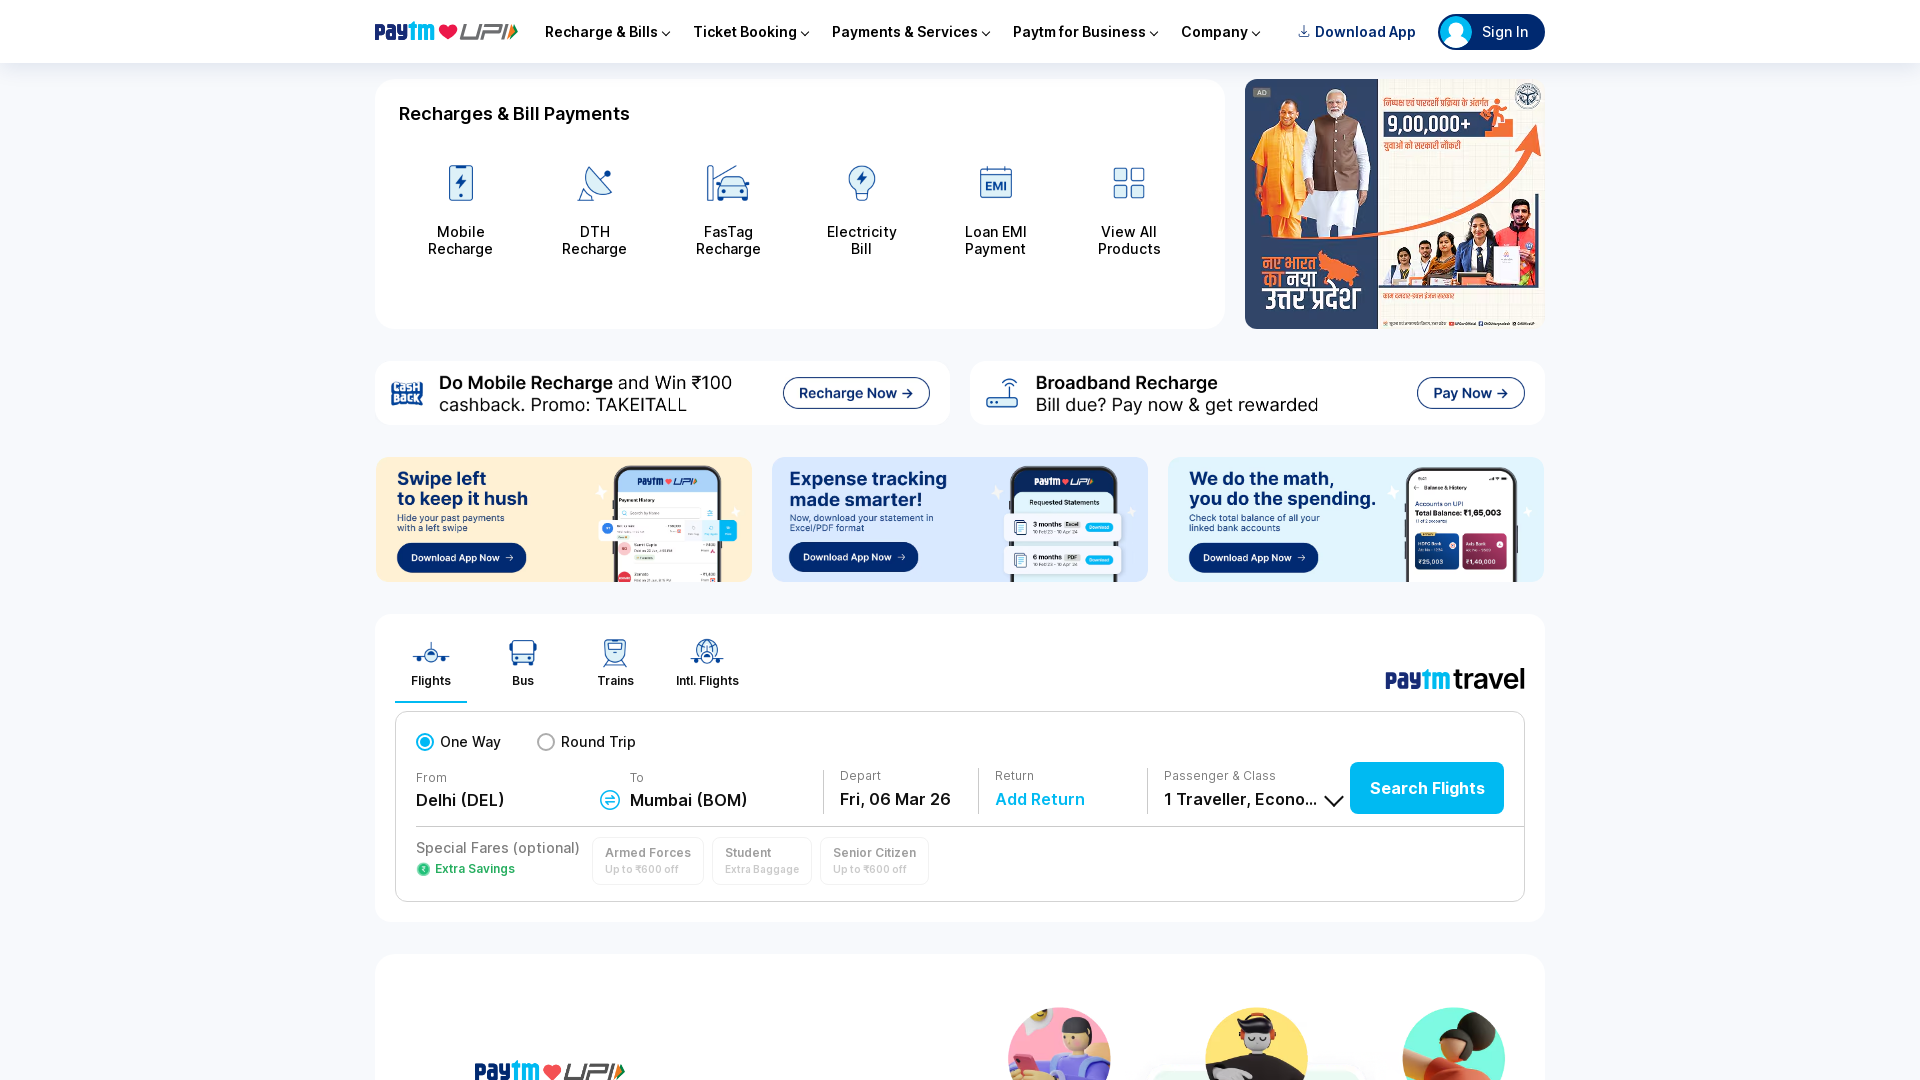

Minimized browser window to 800x600
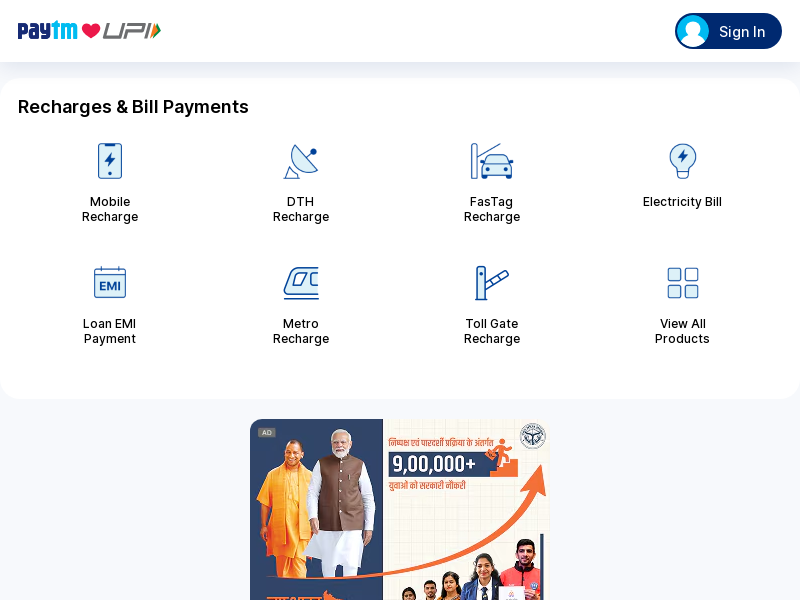

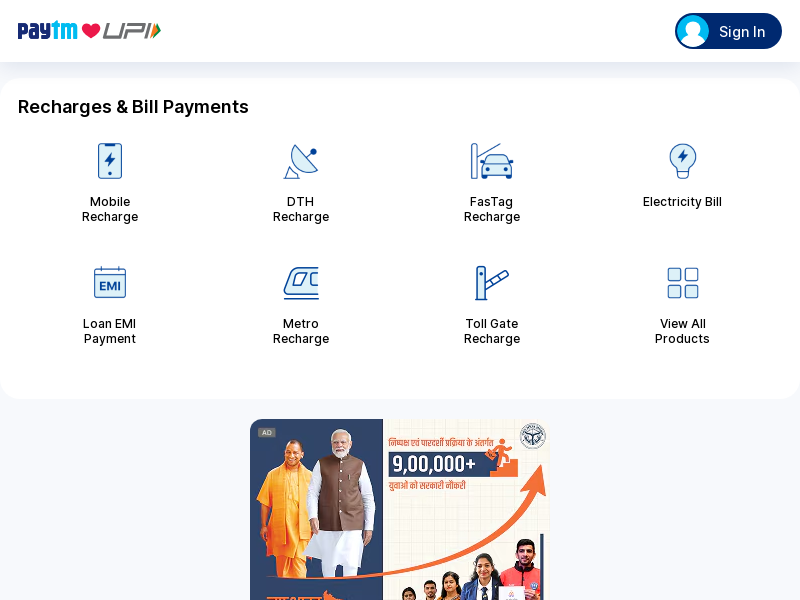